Navigates to a data tables page and reads table data from multiple columns and rows to verify the table structure is accessible

Starting URL: http://the-internet.herokuapp.com/

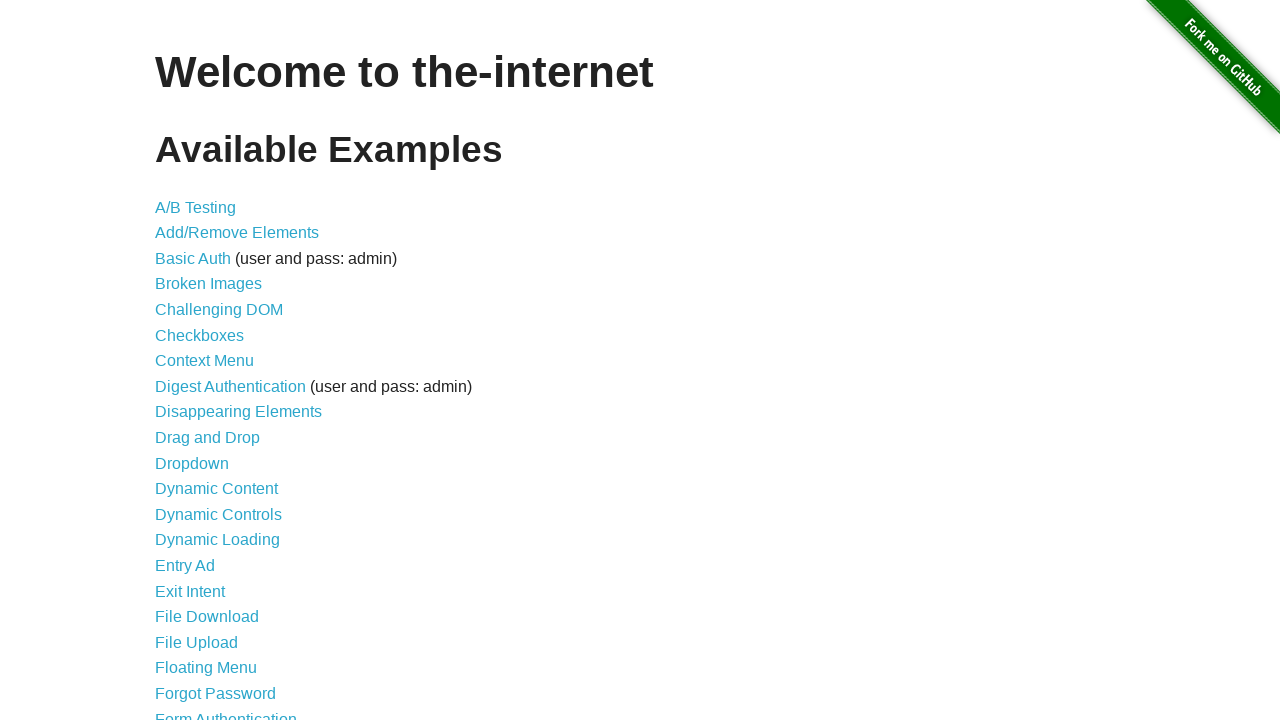

Navigated to the-internet.herokuapp.com homepage
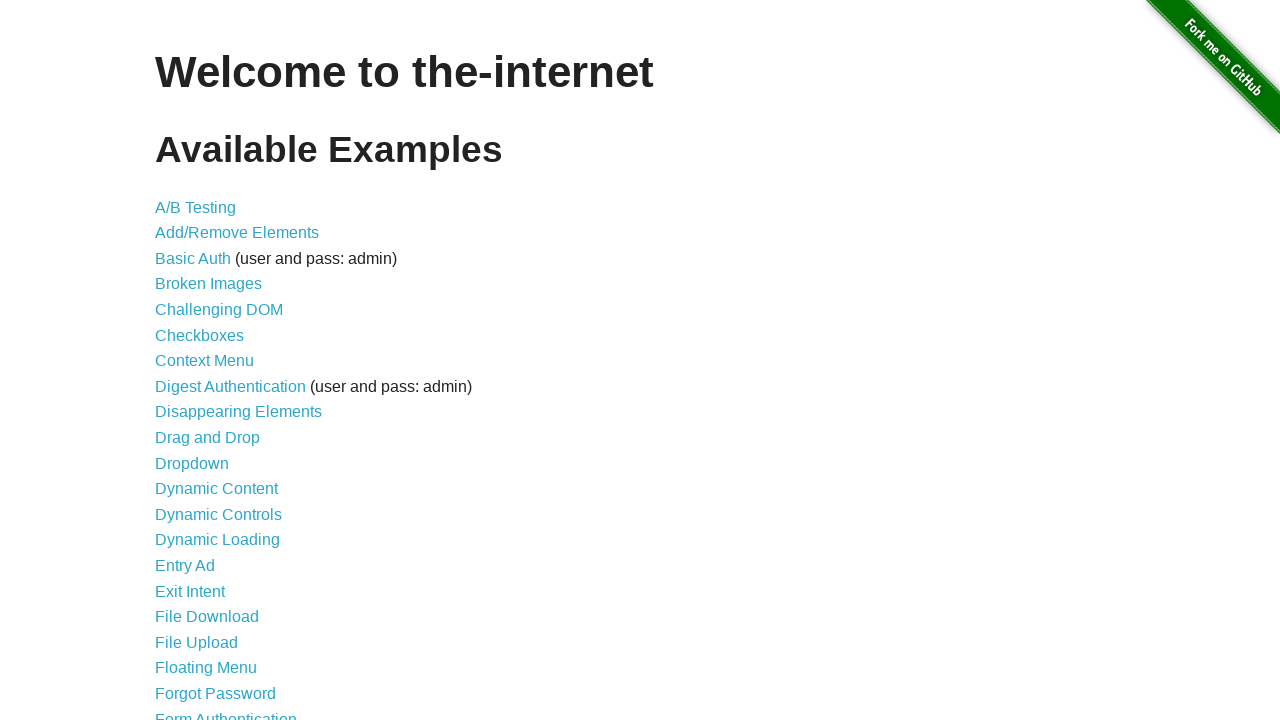

Clicked on Sortable Data Tables link at (230, 574) on text="Sortable Data Tables"
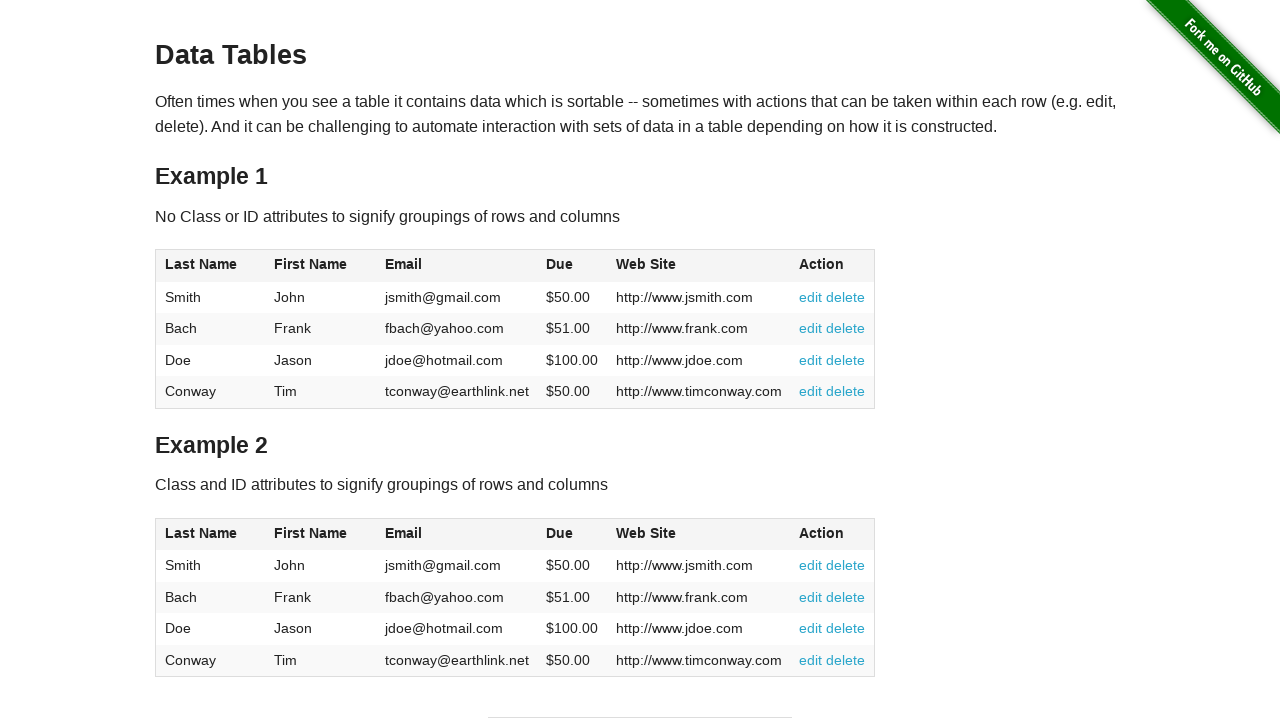

Table 1 is now visible on the page
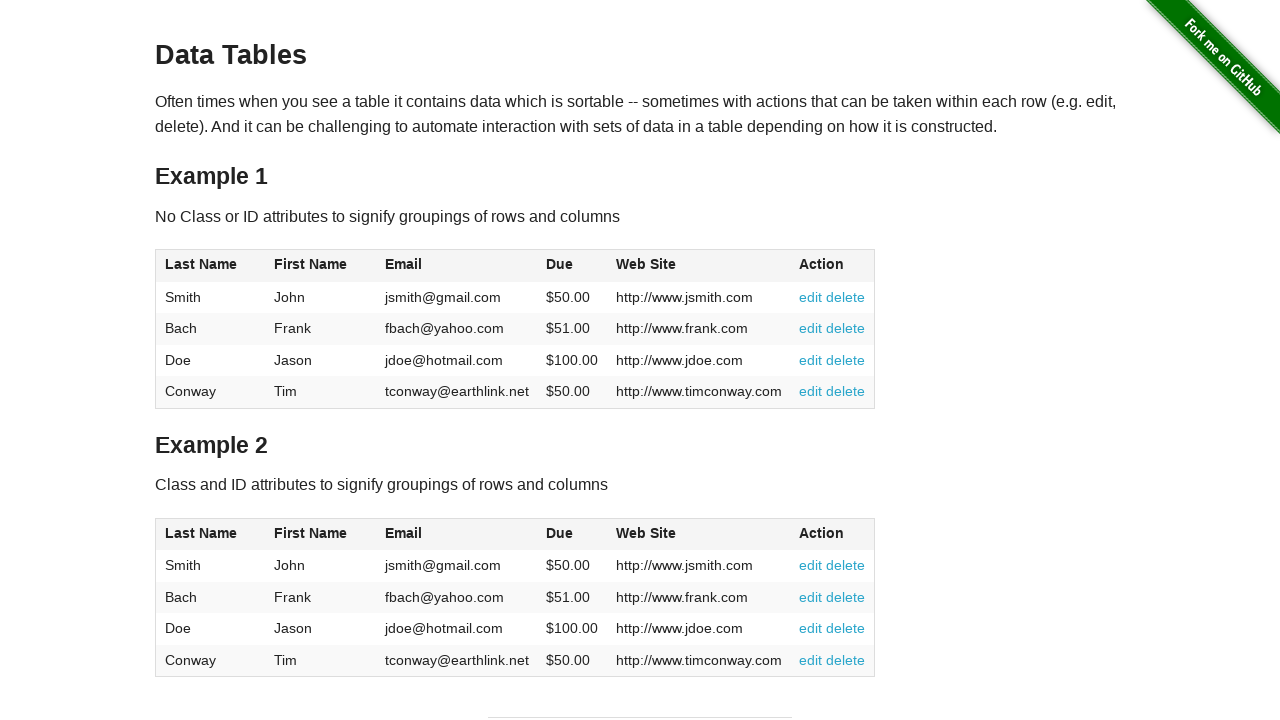

Table header column 1 is present and accessible
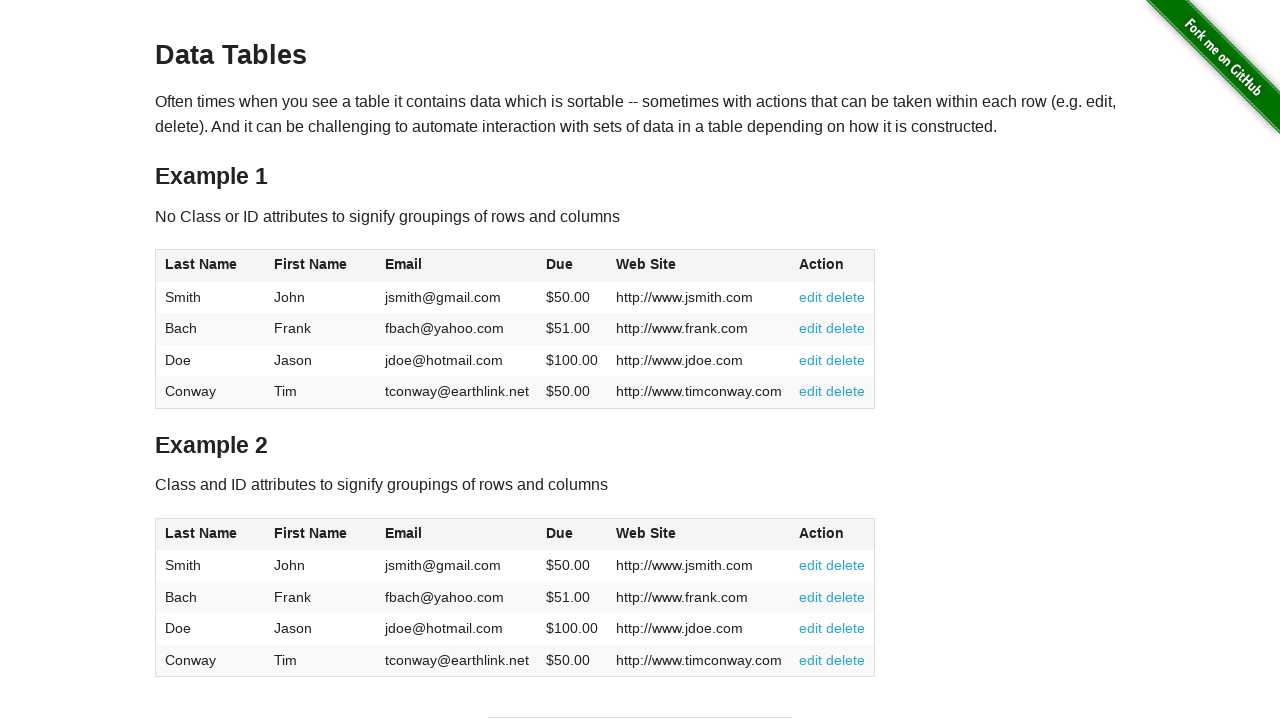

Table data cell at row 1, column 1 is present and accessible
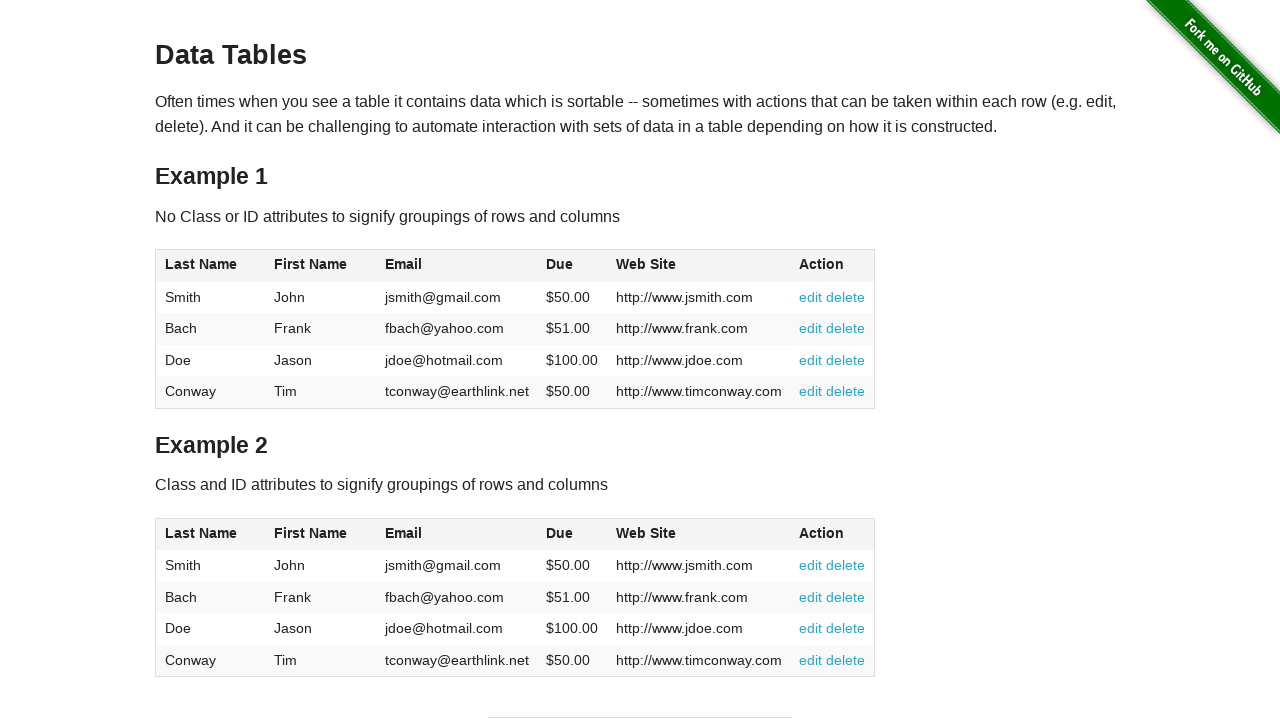

Table data cell at row 2, column 1 is present and accessible
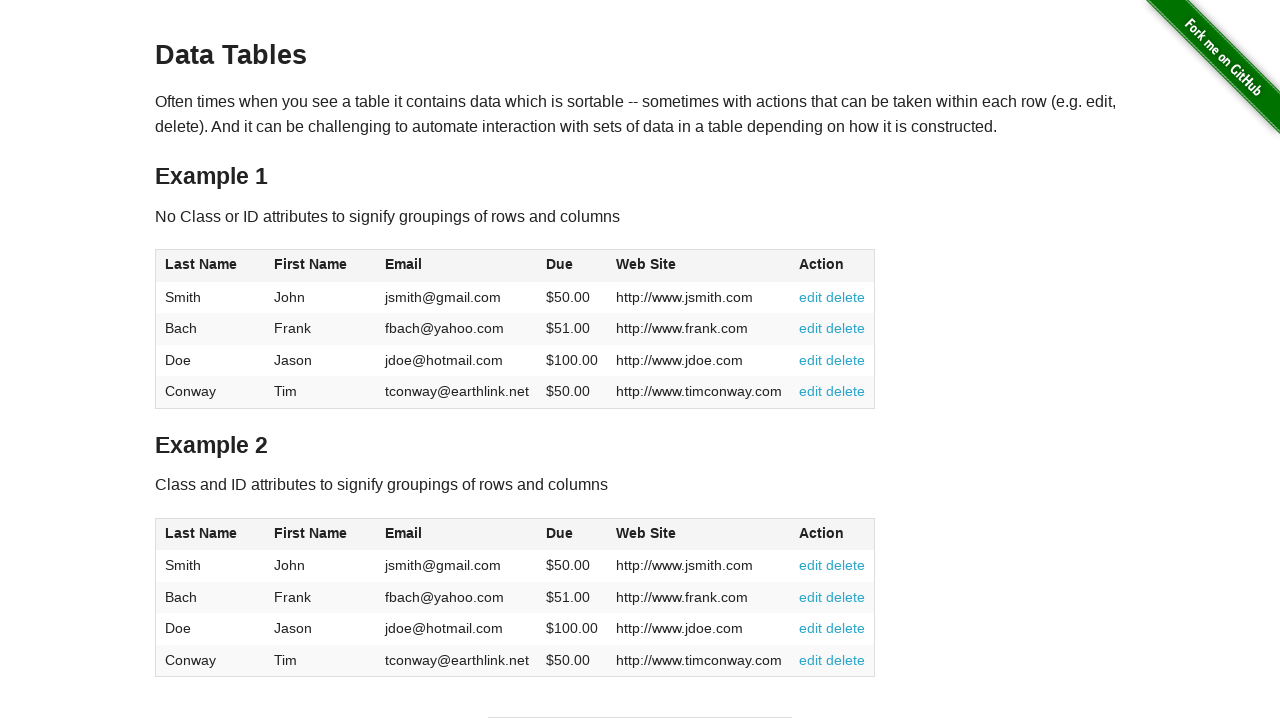

Table data cell at row 3, column 1 is present and accessible
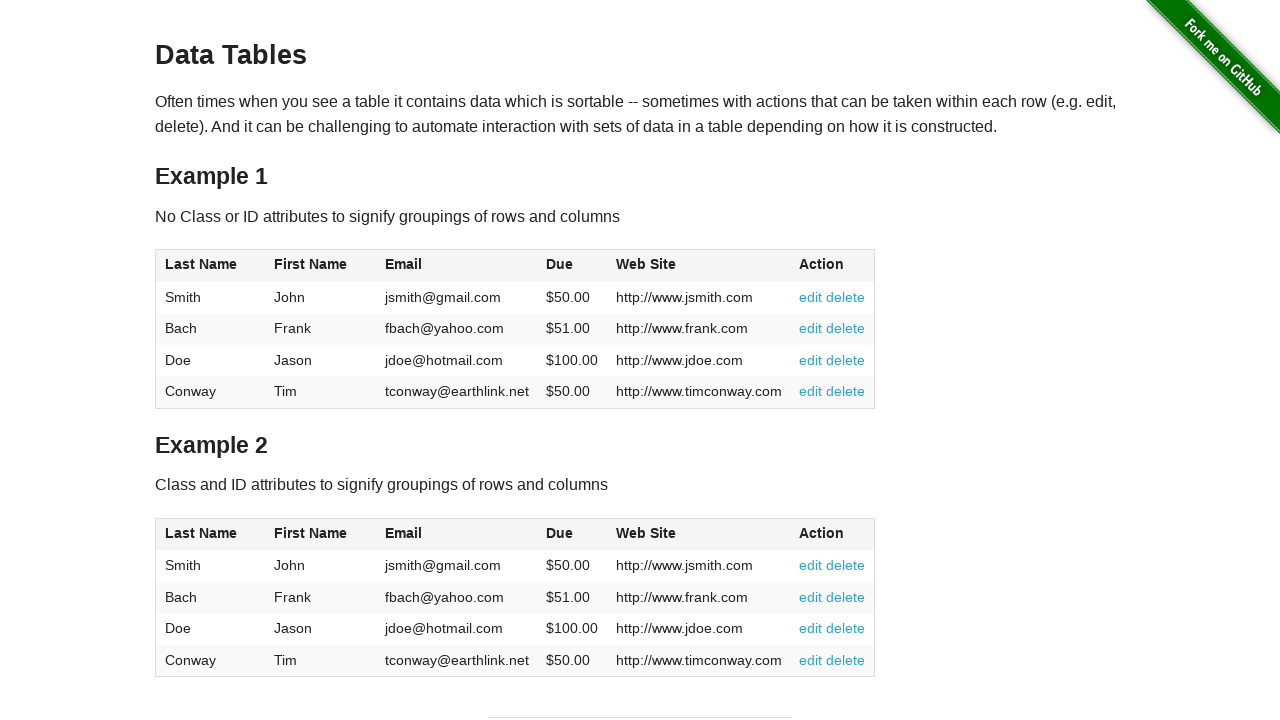

Table data cell at row 4, column 1 is present and accessible
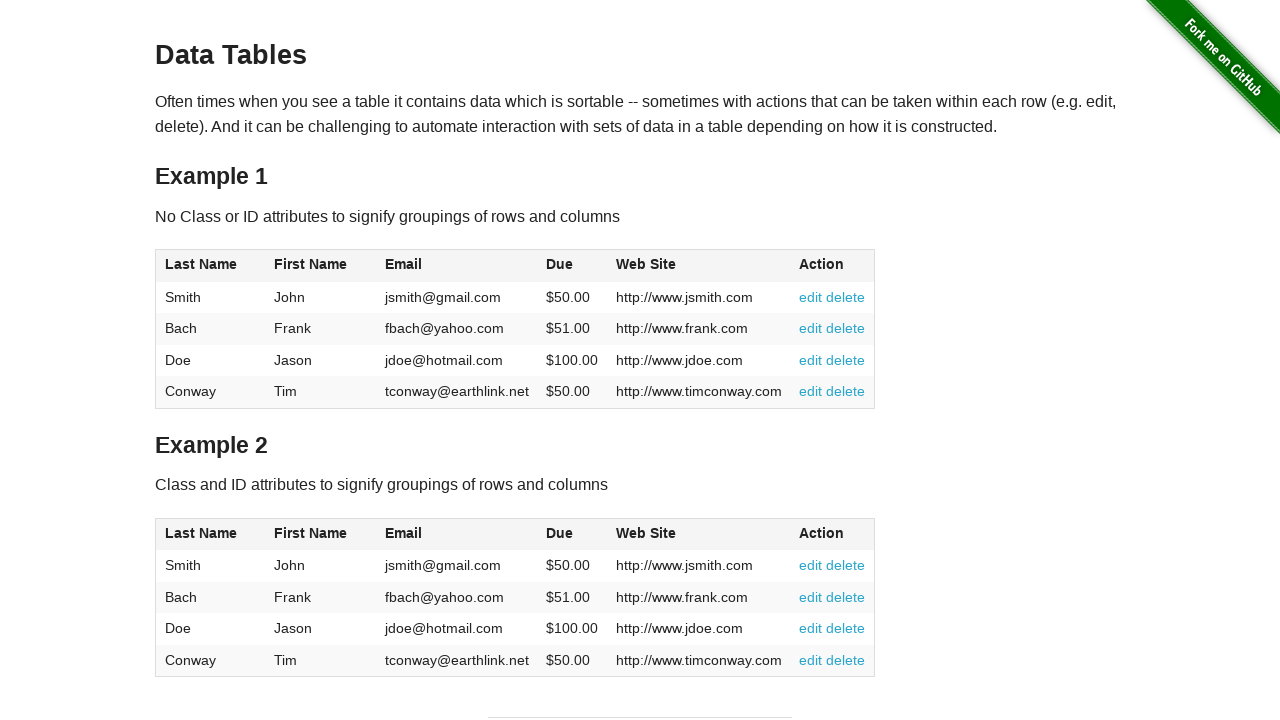

Table header column 2 is present and accessible
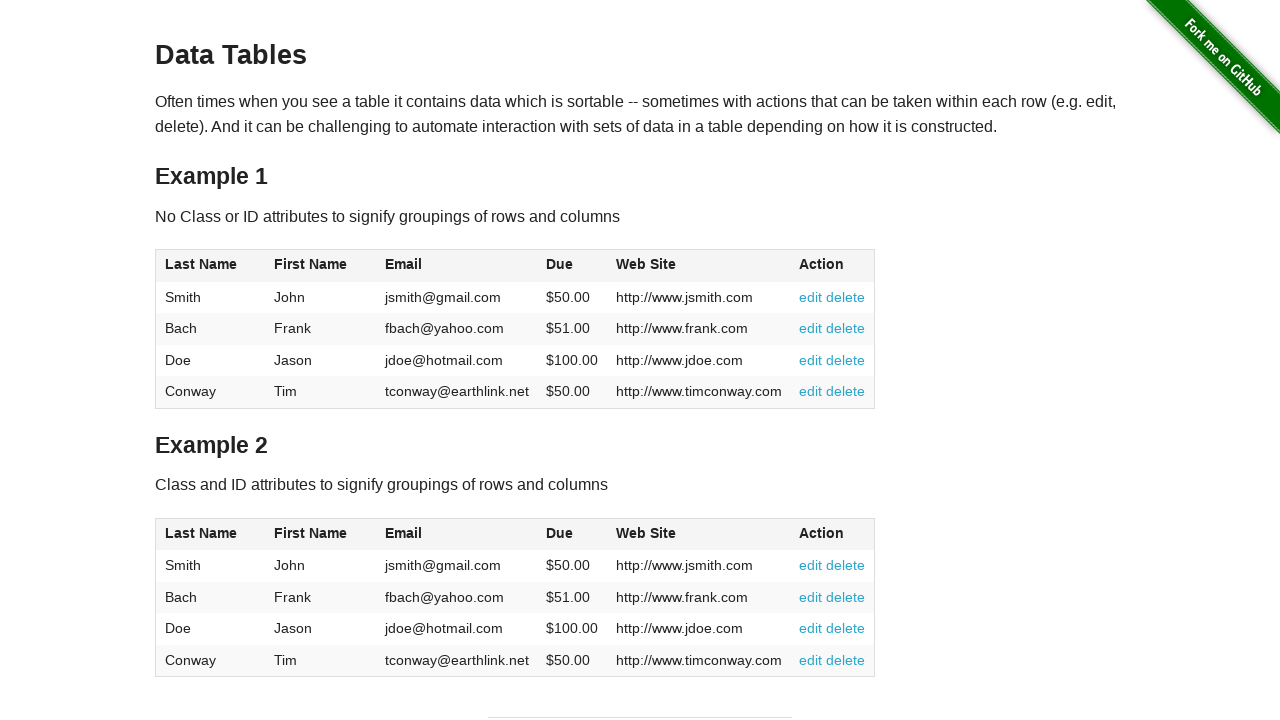

Table data cell at row 1, column 2 is present and accessible
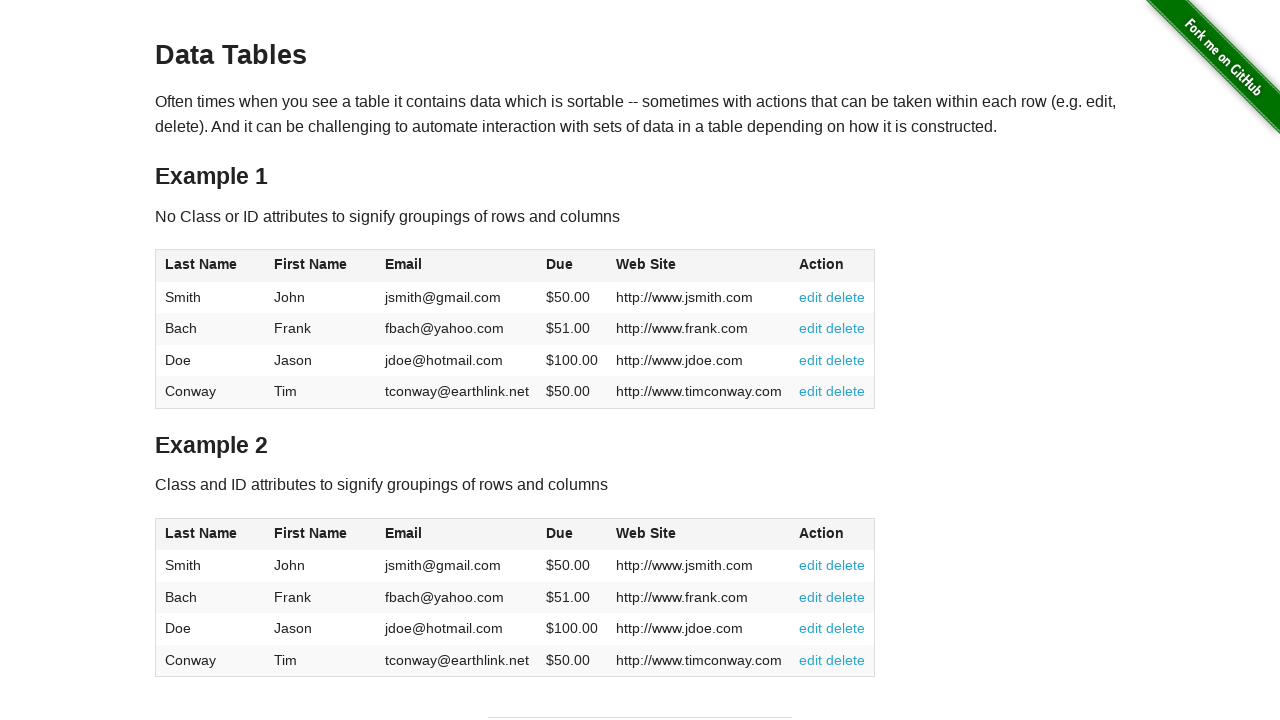

Table data cell at row 2, column 2 is present and accessible
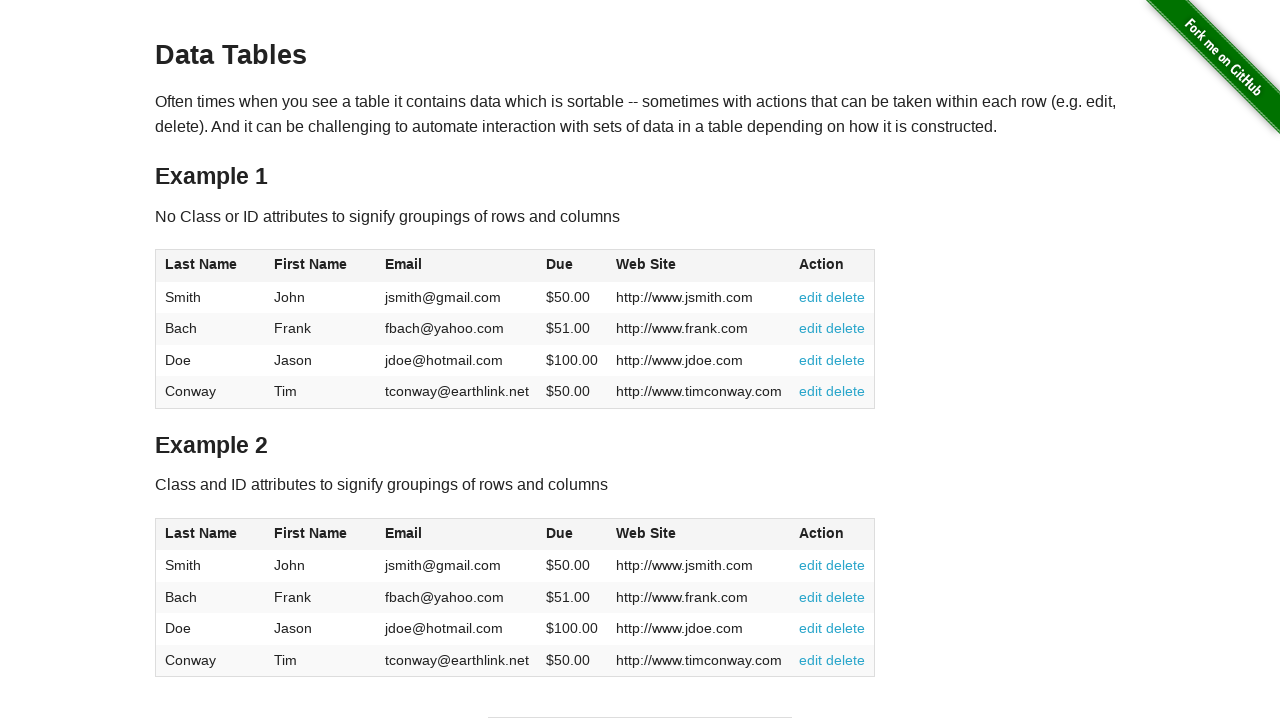

Table data cell at row 3, column 2 is present and accessible
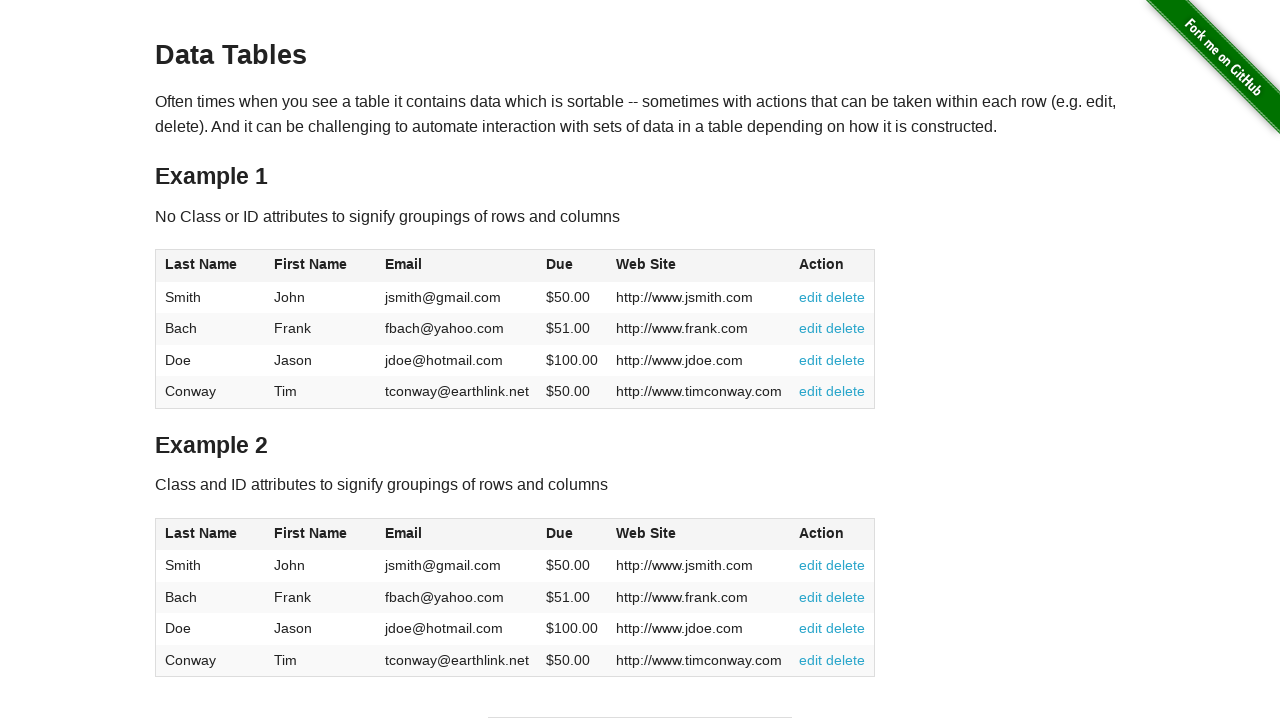

Table data cell at row 4, column 2 is present and accessible
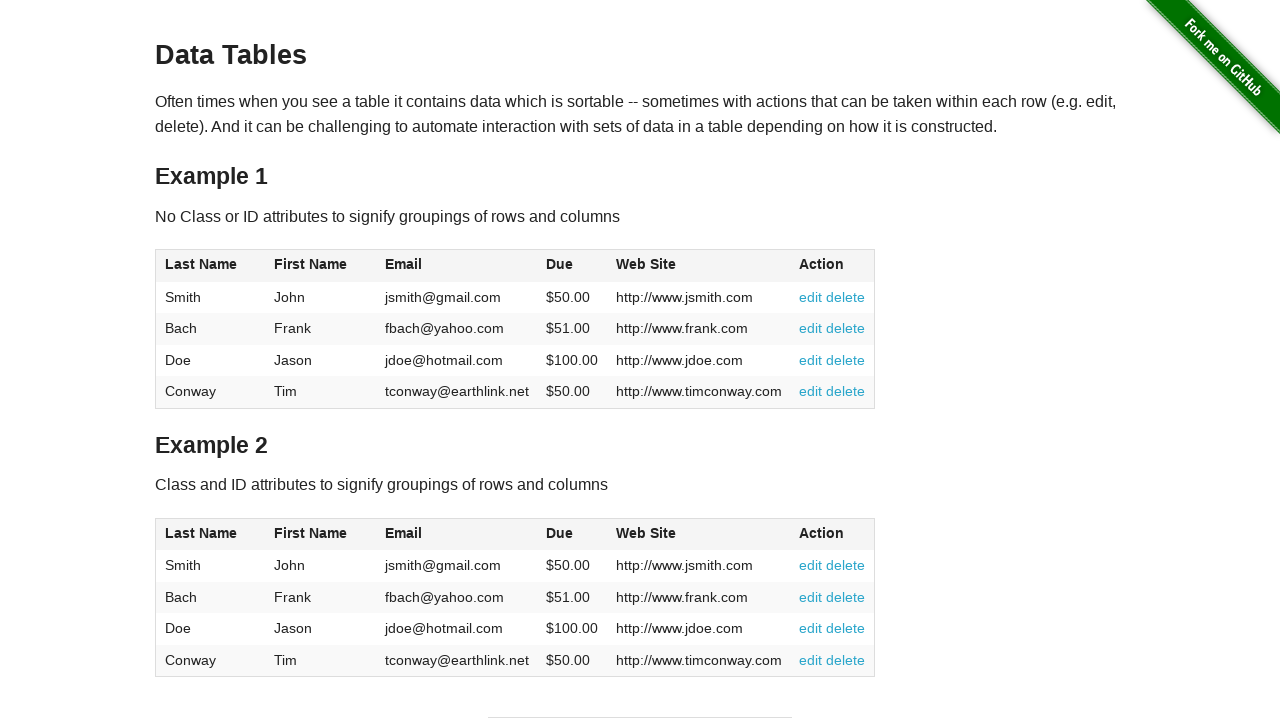

Table header column 3 is present and accessible
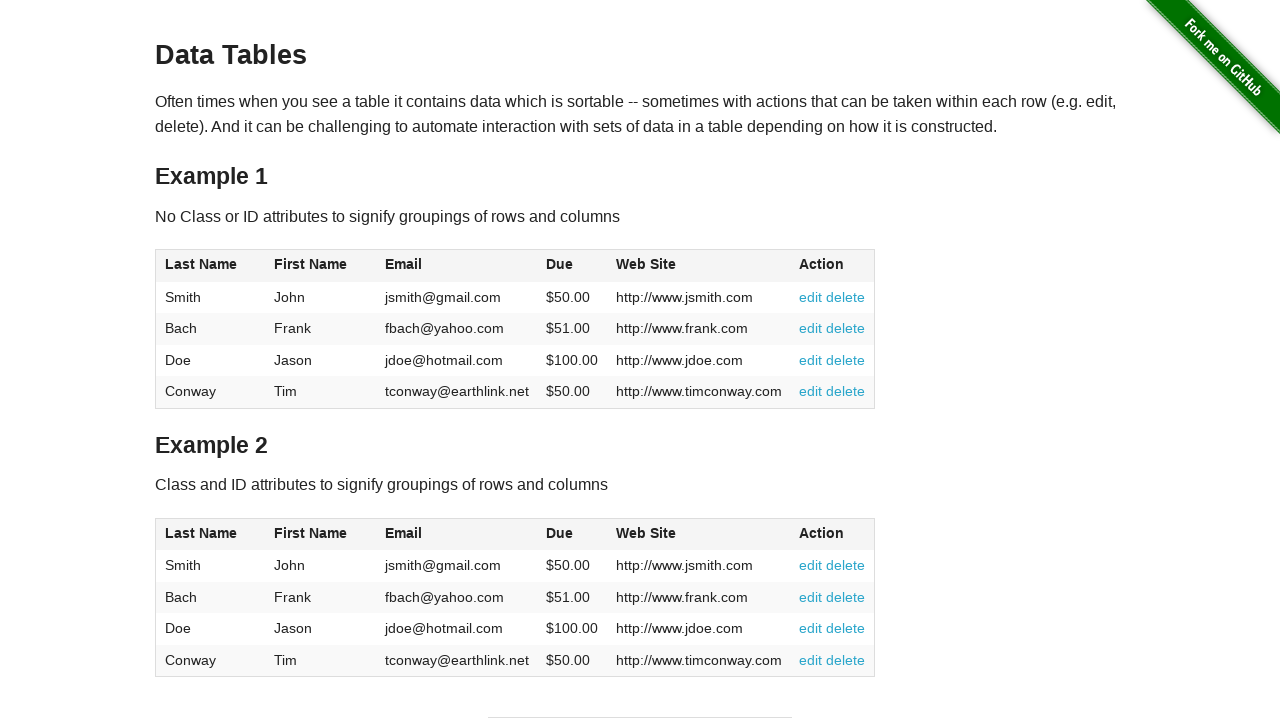

Table data cell at row 1, column 3 is present and accessible
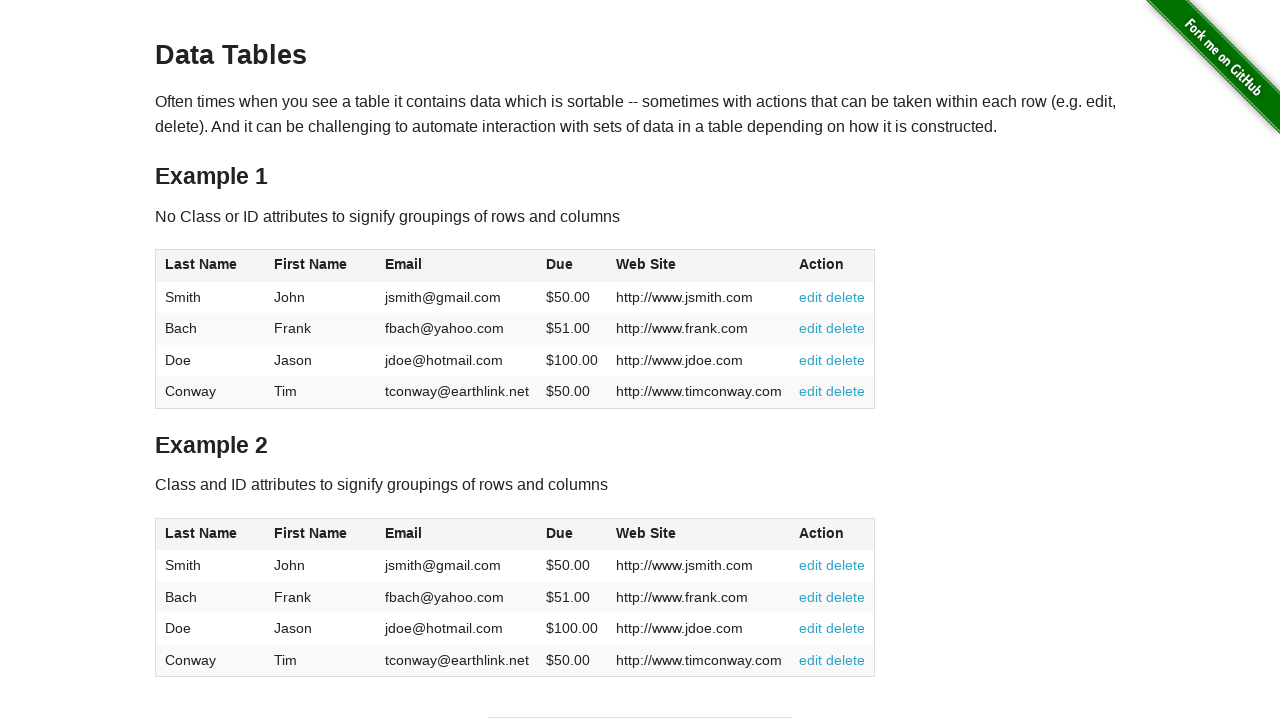

Table data cell at row 2, column 3 is present and accessible
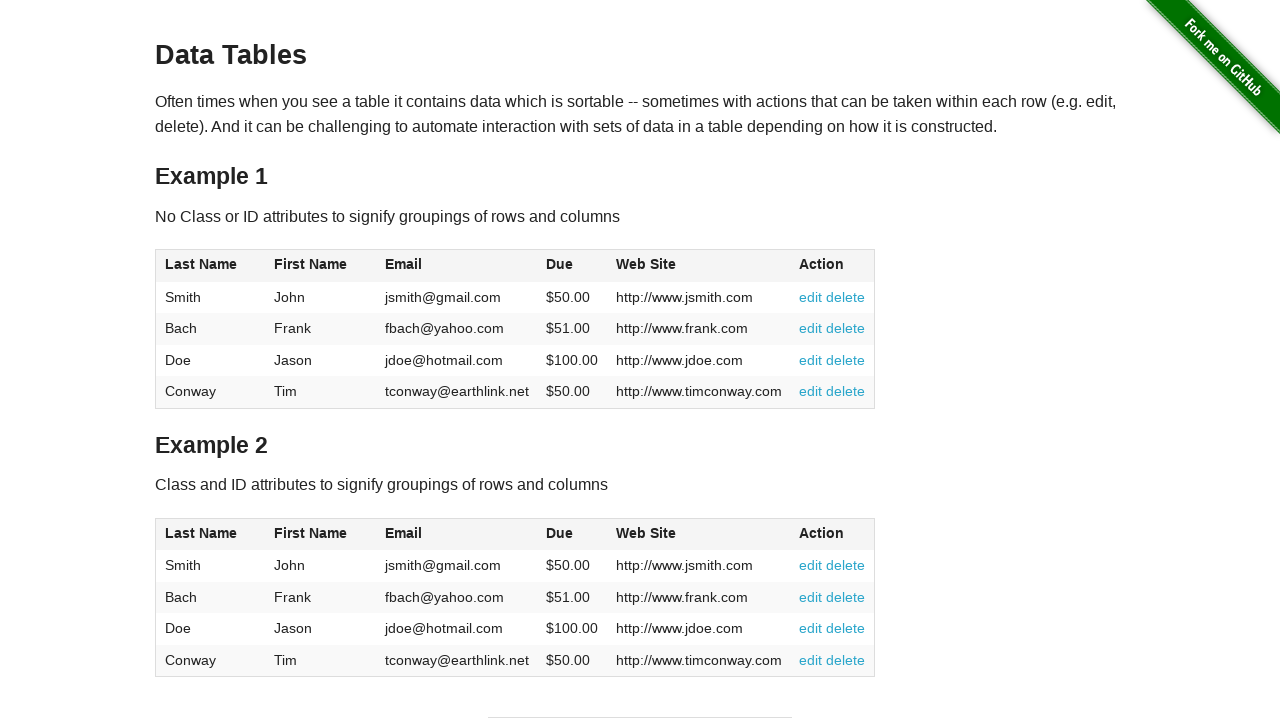

Table data cell at row 3, column 3 is present and accessible
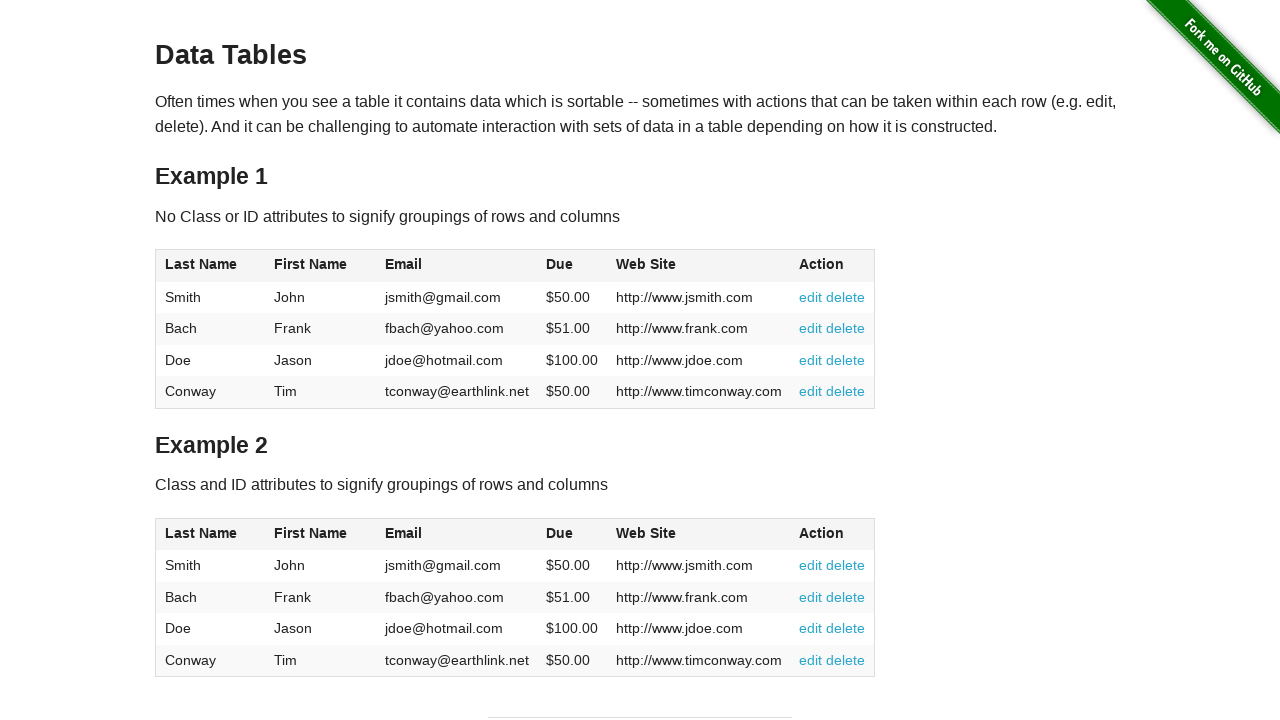

Table data cell at row 4, column 3 is present and accessible
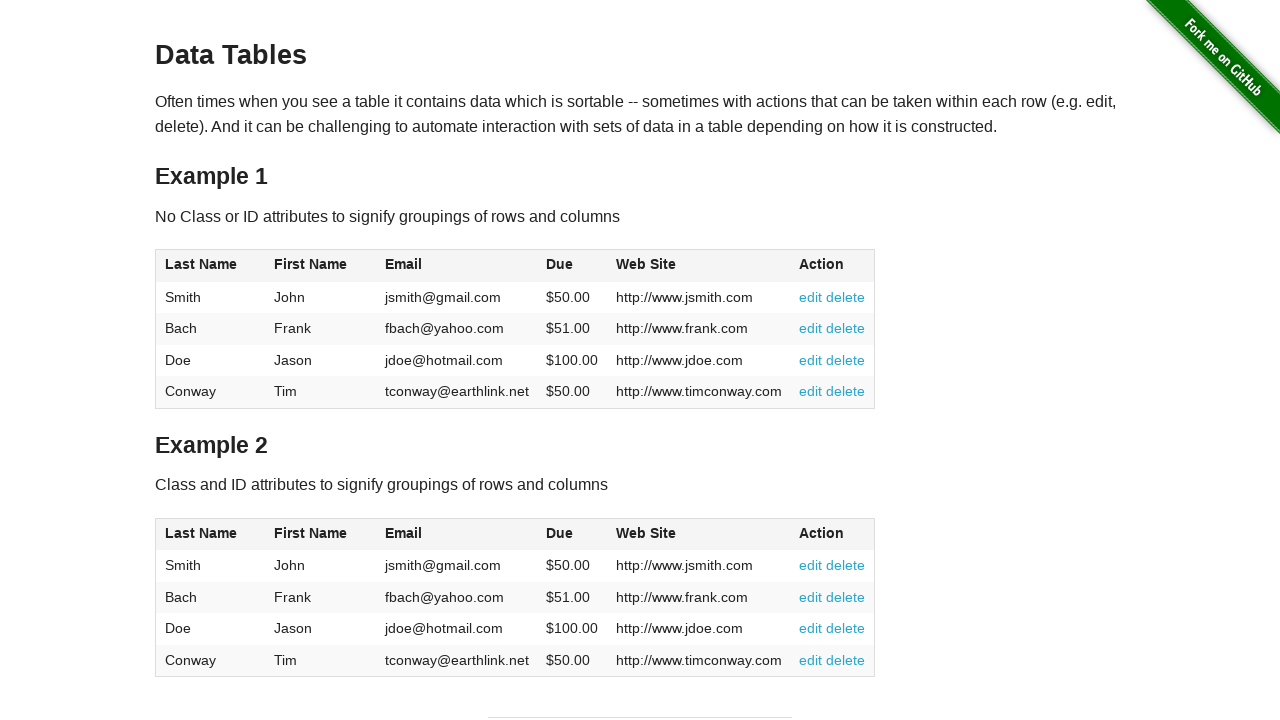

Table header column 4 is present and accessible
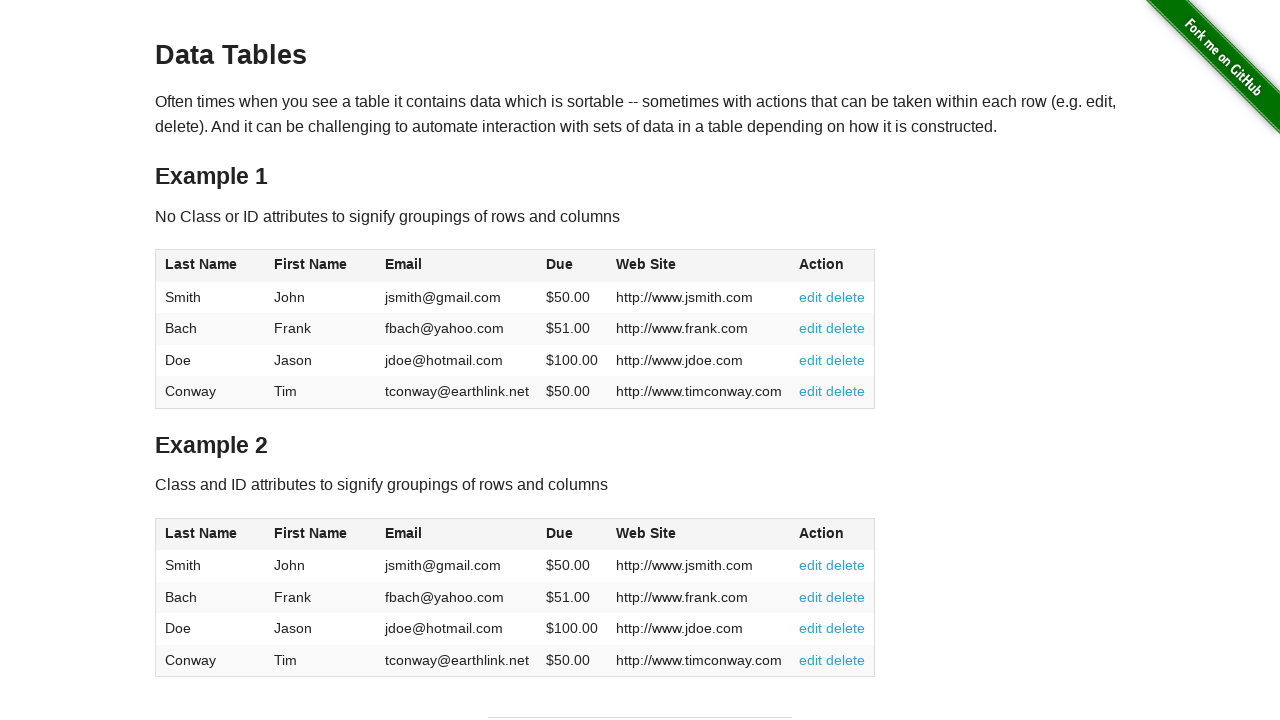

Table data cell at row 1, column 4 is present and accessible
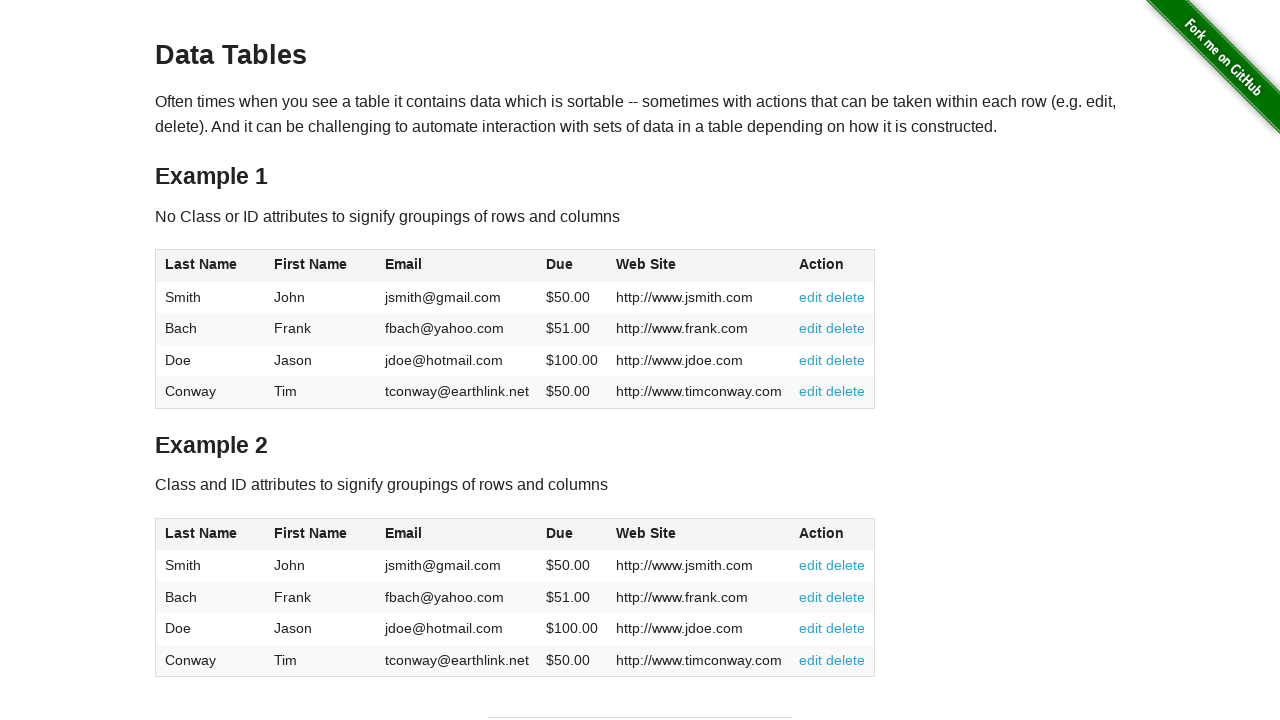

Table data cell at row 2, column 4 is present and accessible
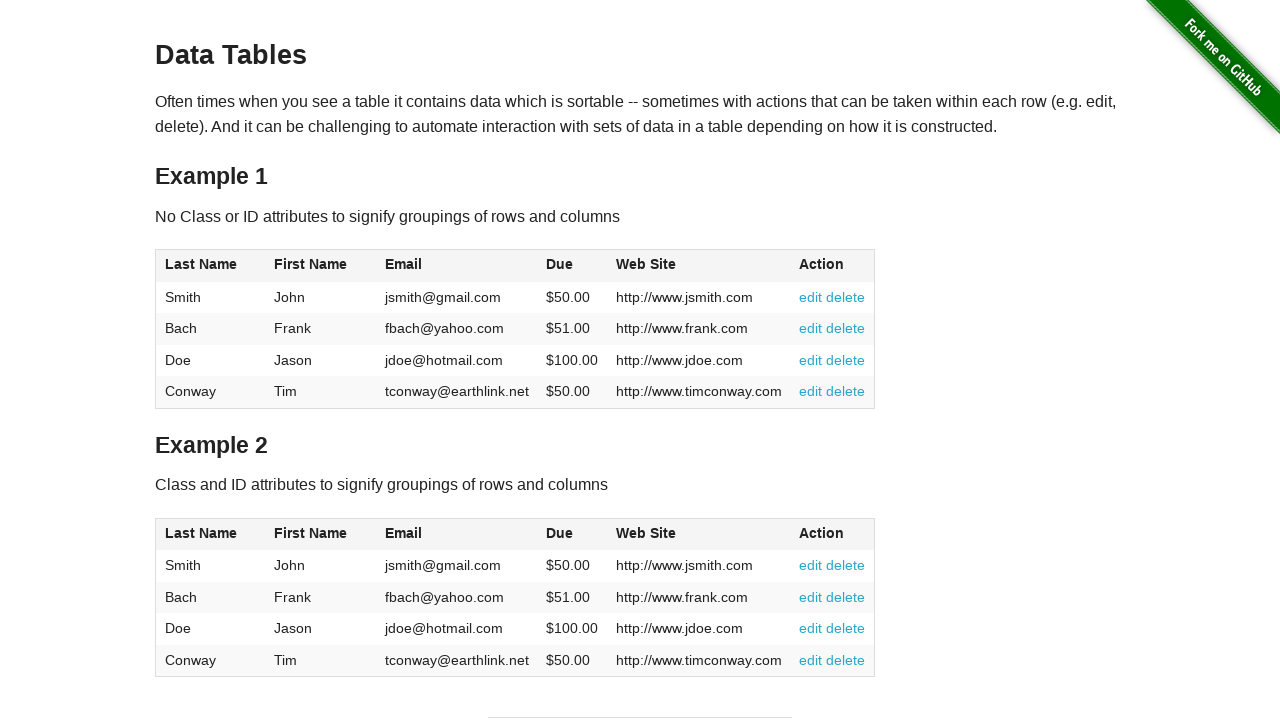

Table data cell at row 3, column 4 is present and accessible
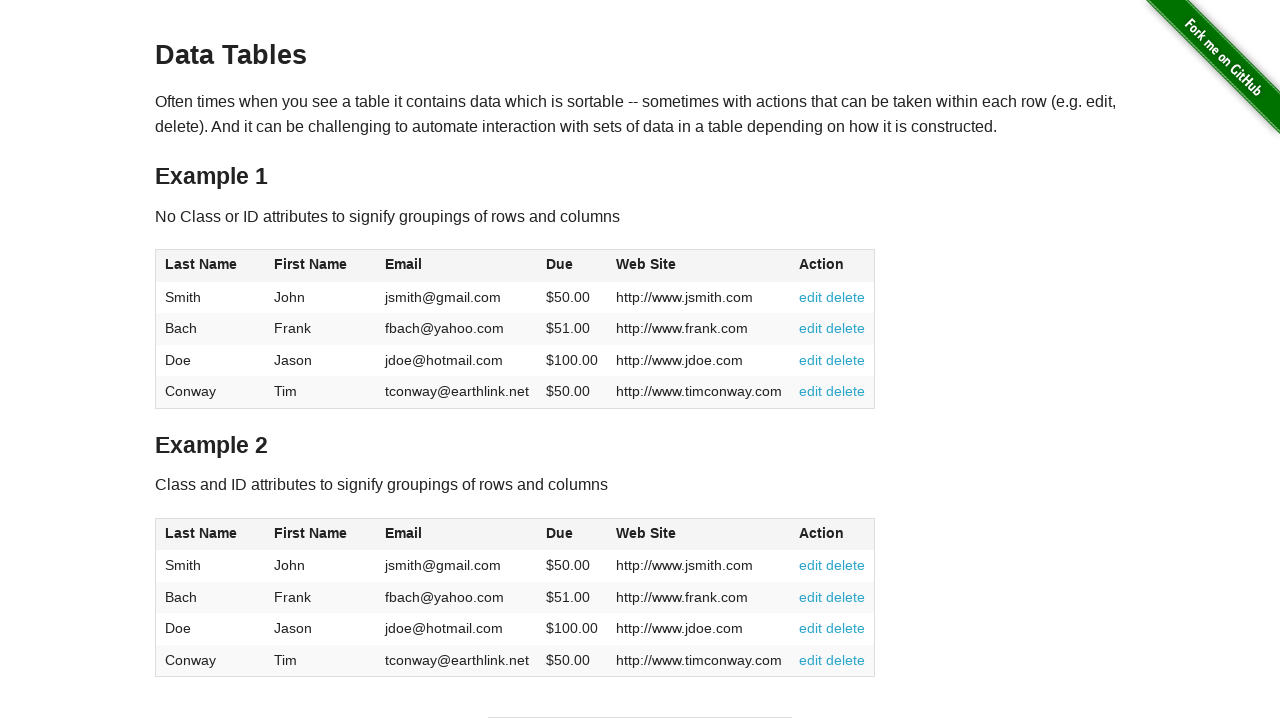

Table data cell at row 4, column 4 is present and accessible
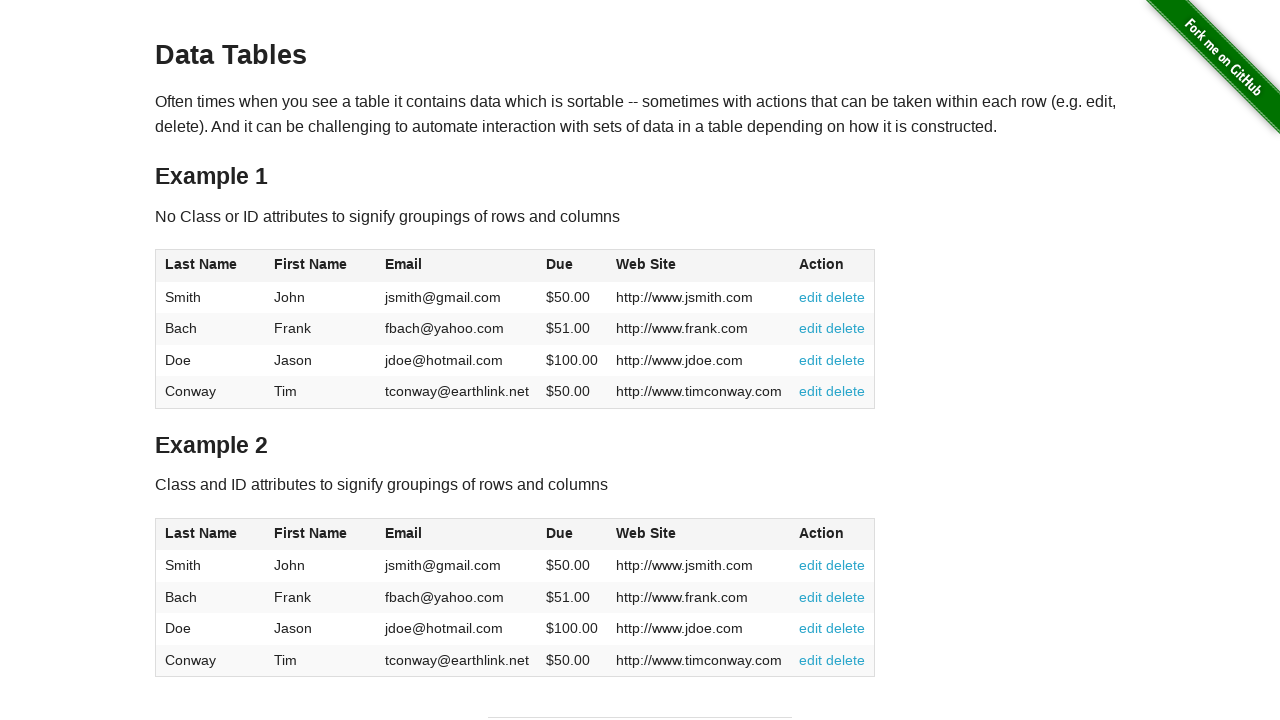

Table header column 5 is present and accessible
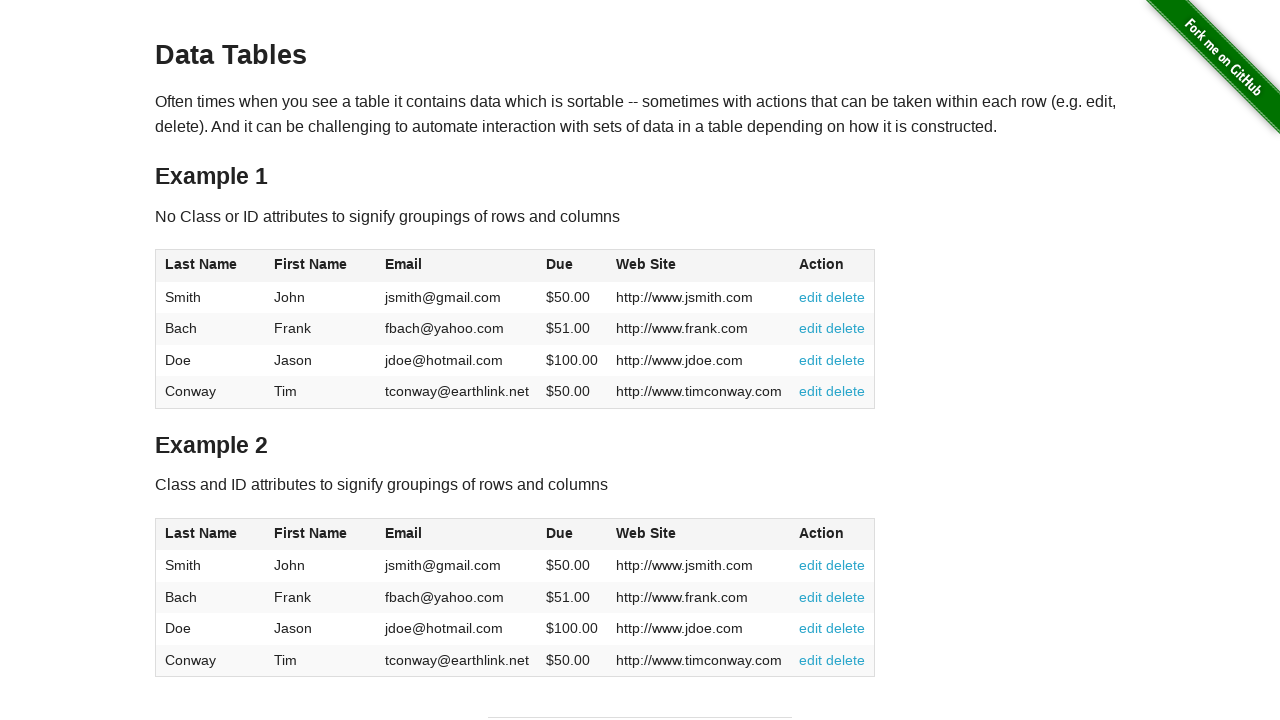

Table data cell at row 1, column 5 is present and accessible
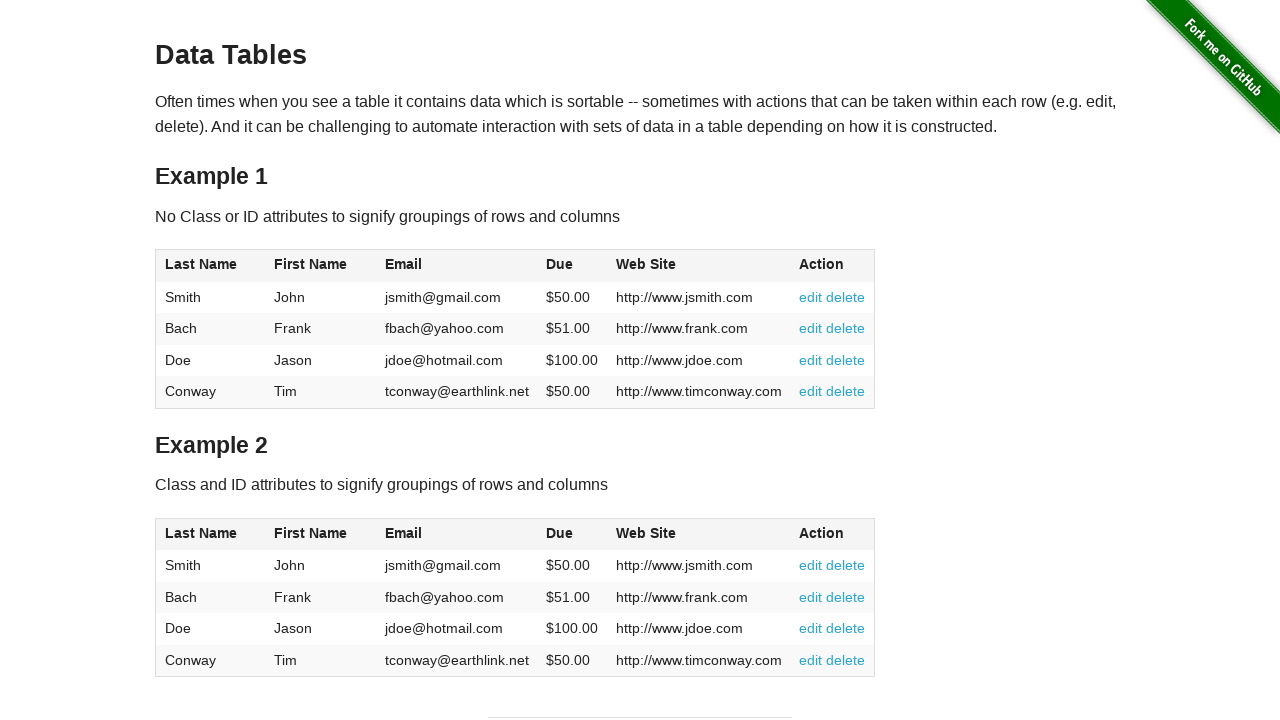

Table data cell at row 2, column 5 is present and accessible
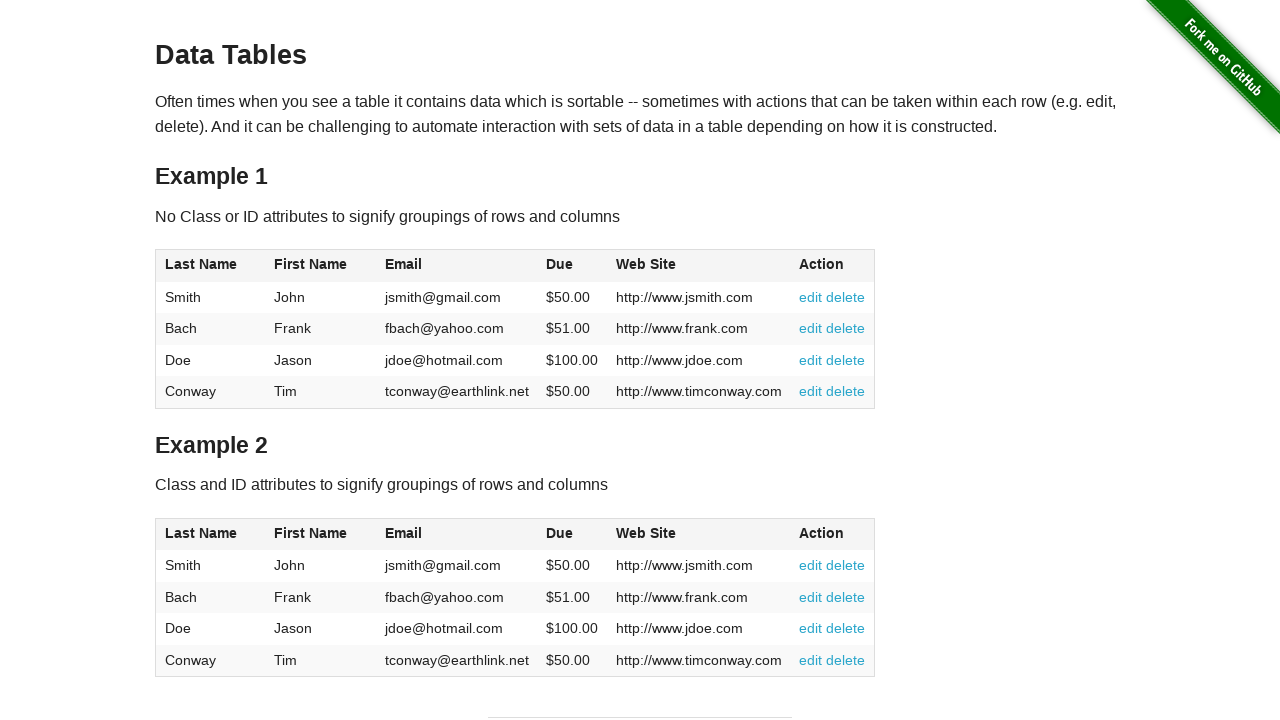

Table data cell at row 3, column 5 is present and accessible
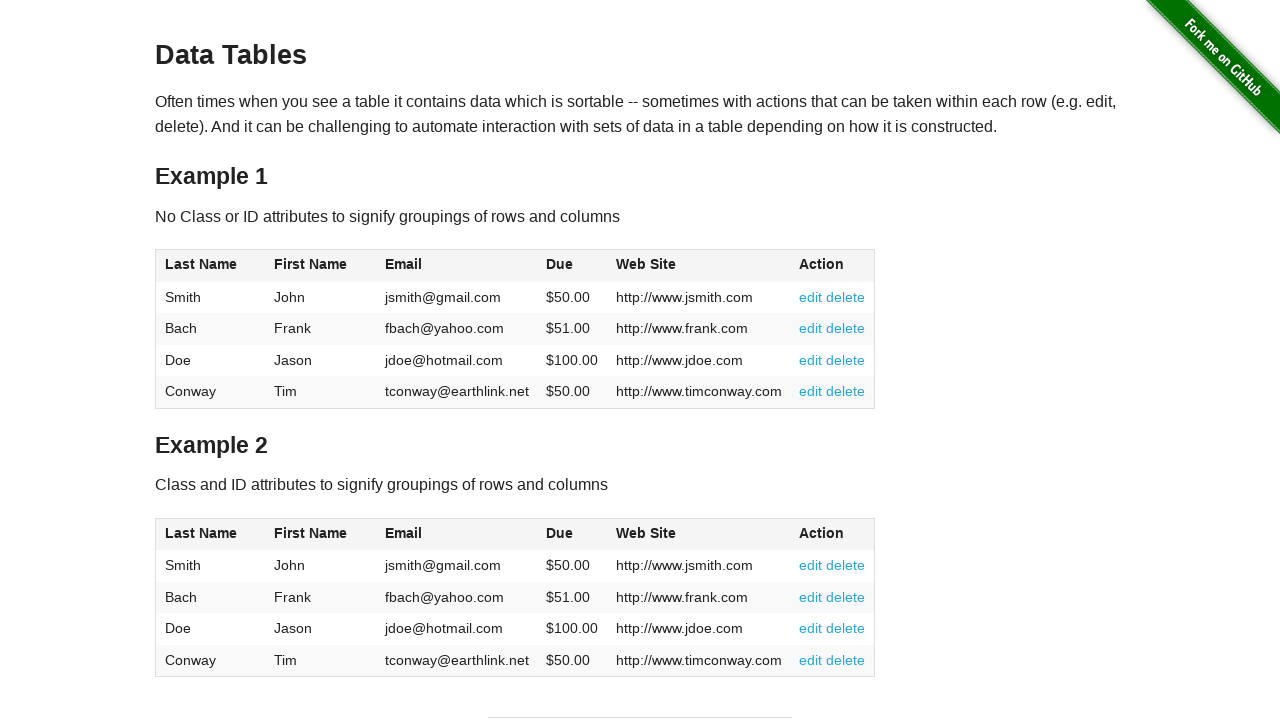

Table data cell at row 4, column 5 is present and accessible
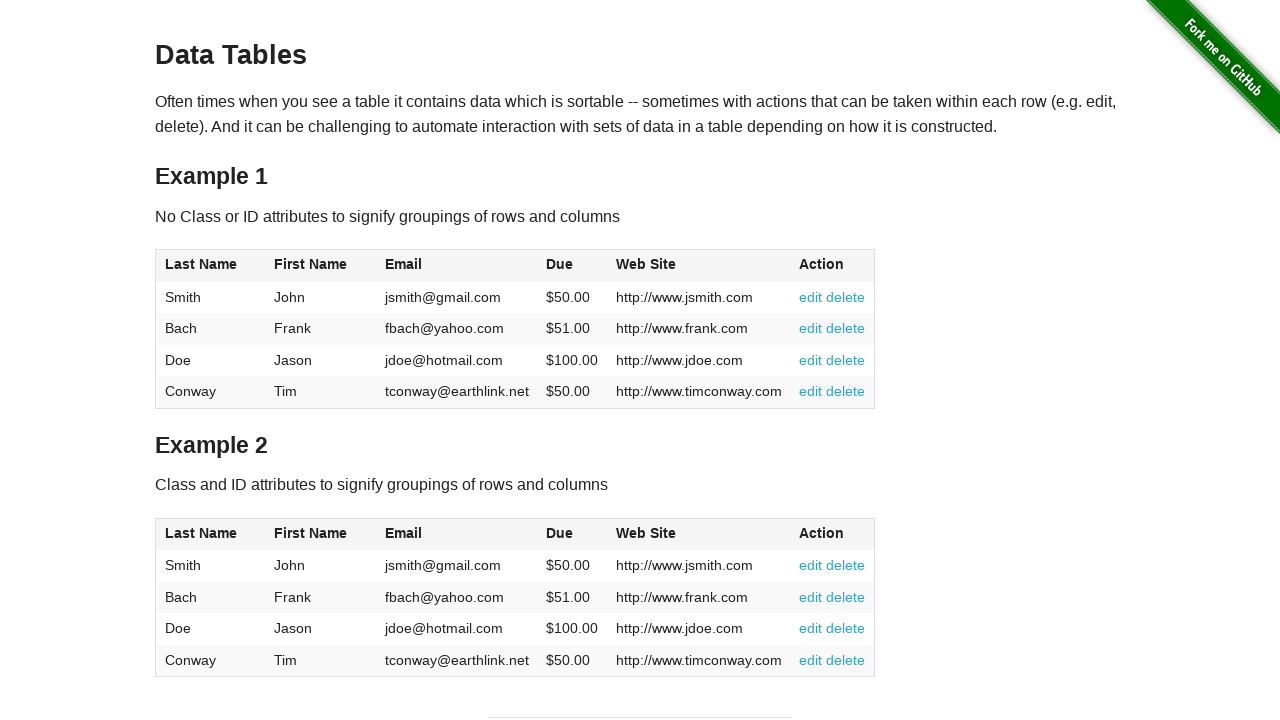

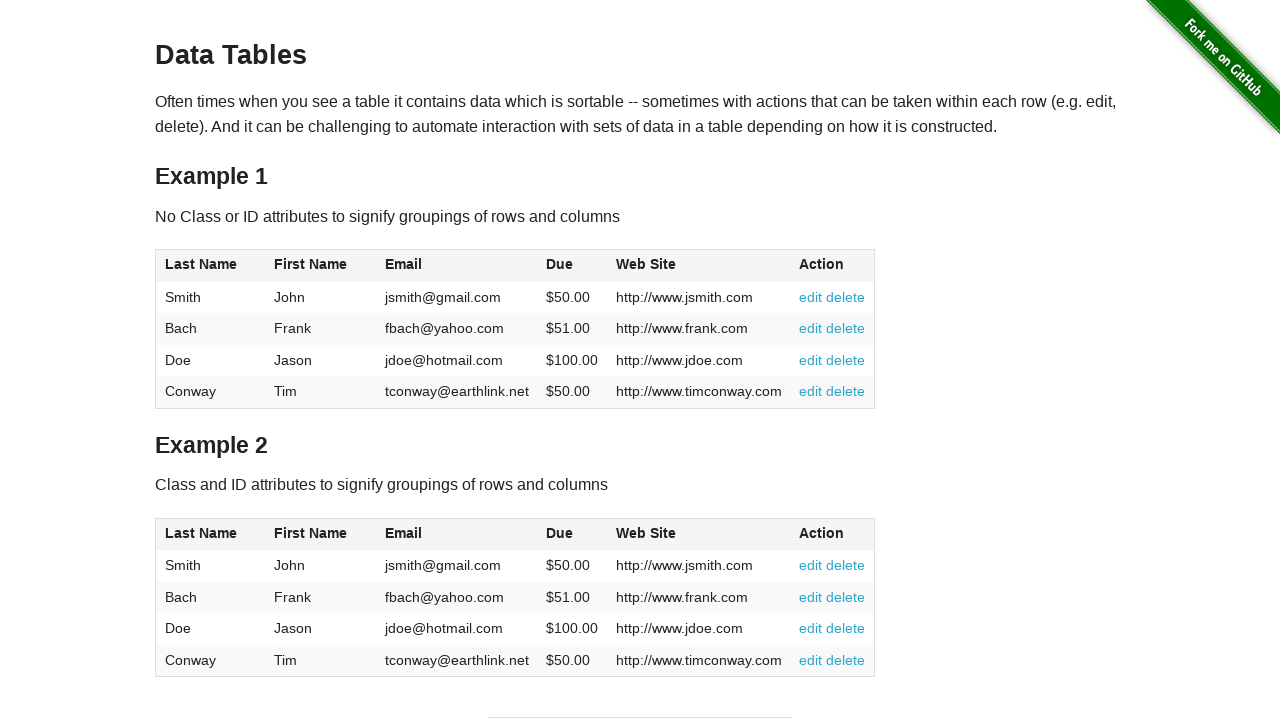